Tests drag and drop functionality by dragging an image element from a source location and dropping it into a target box on the Formy practice website.

Starting URL: https://formy-project.herokuapp.com/dragdrop

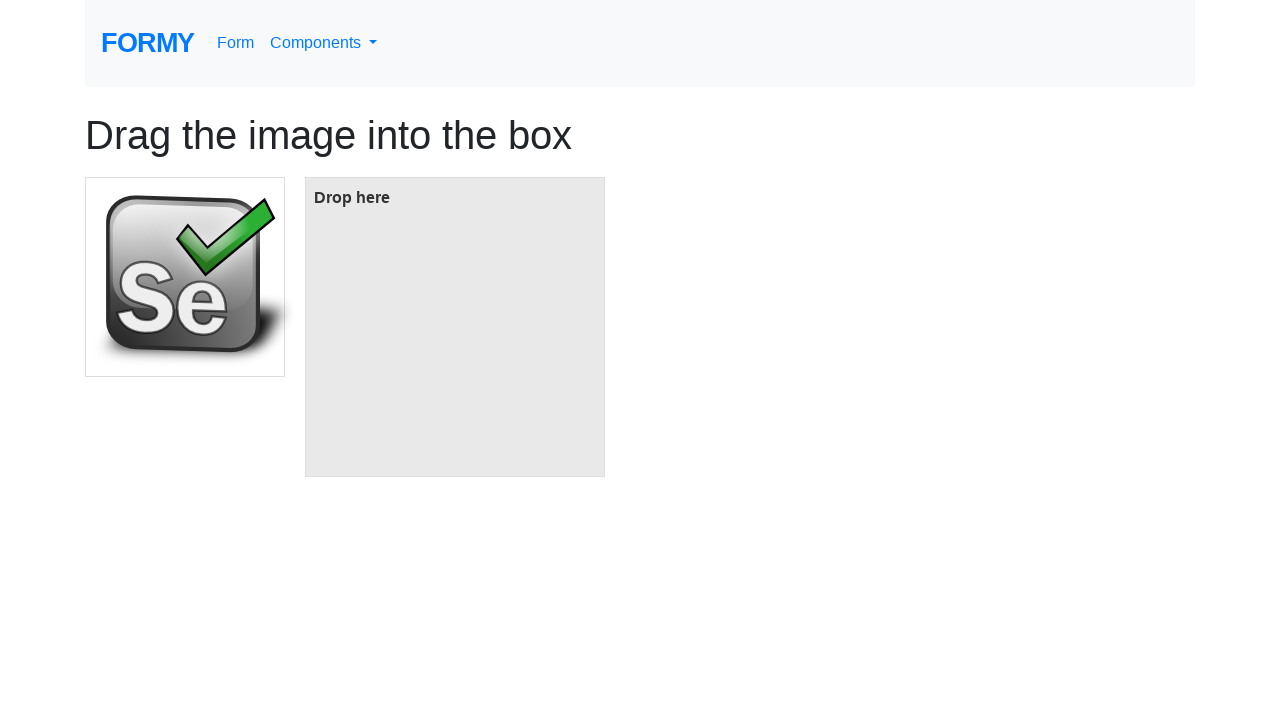

Waited for source image element to be visible
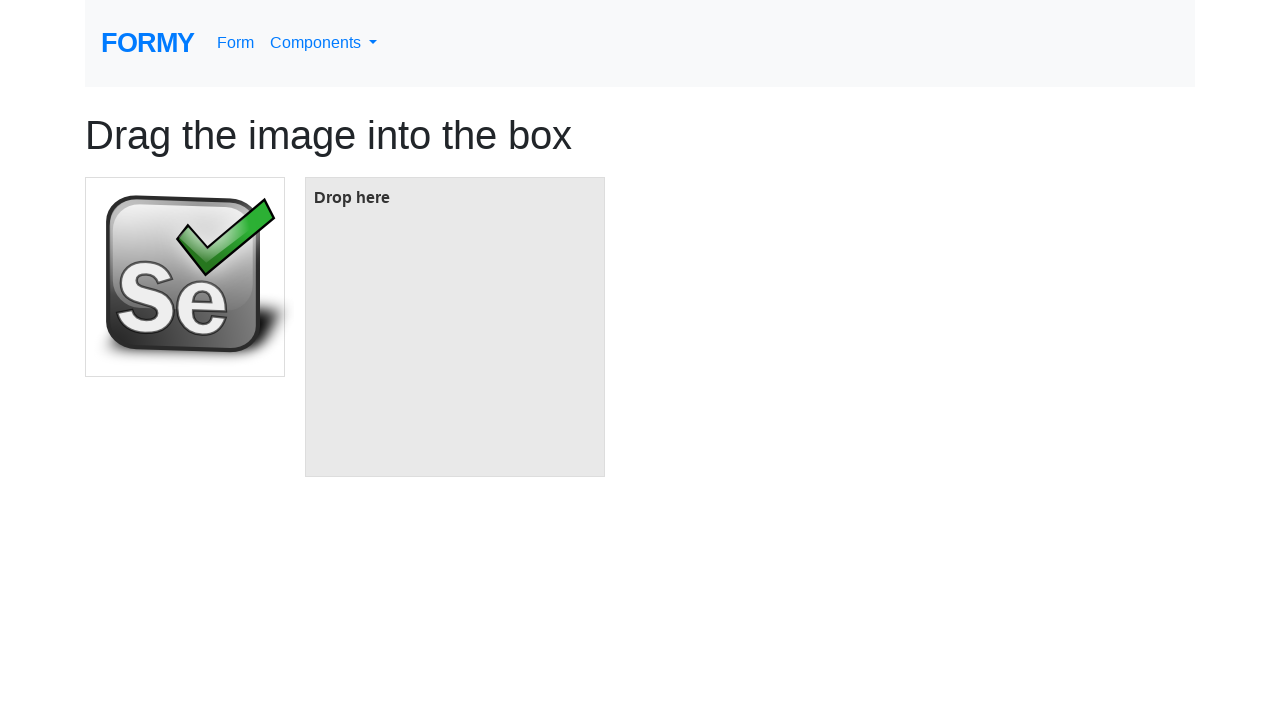

Located source image element
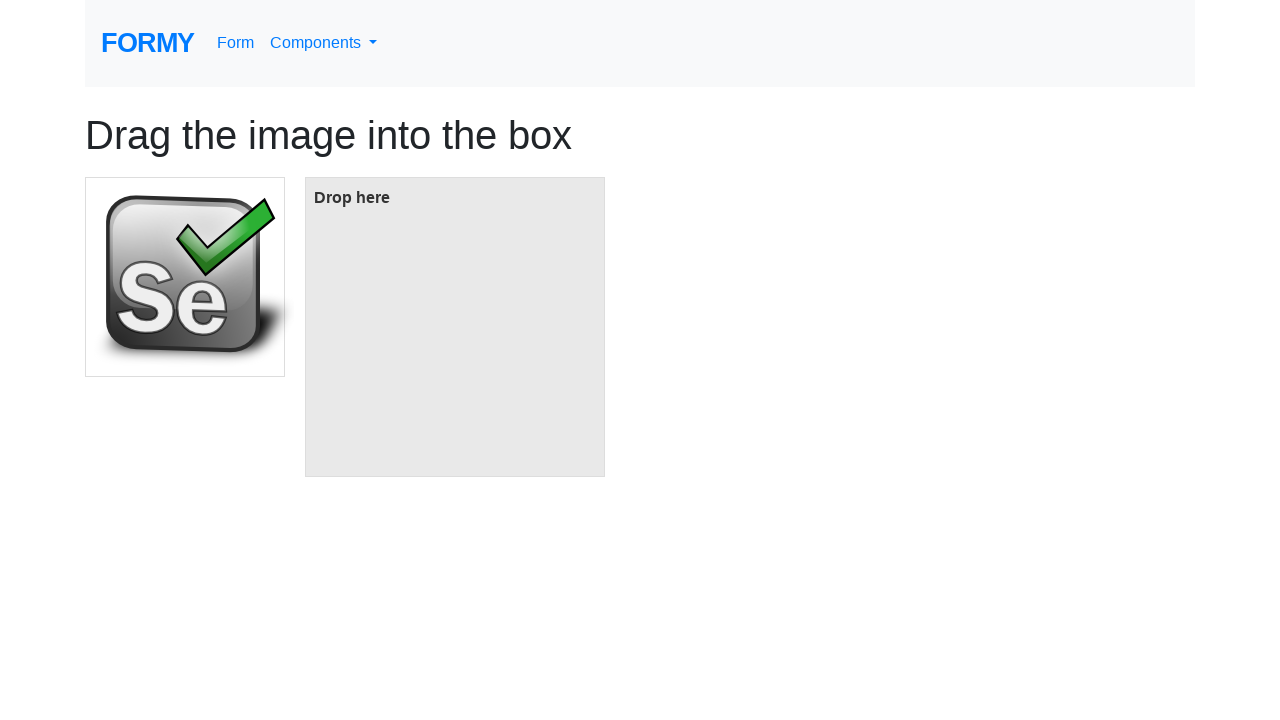

Located target drop box element
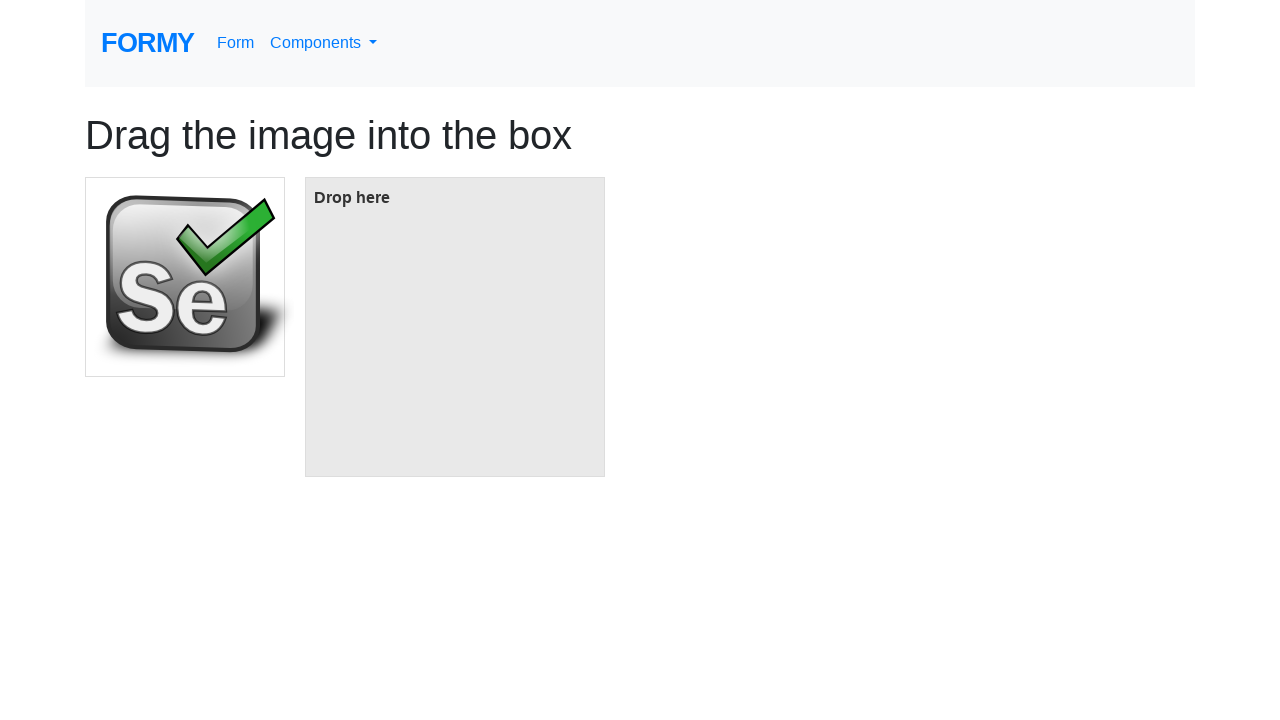

Dragged image element and dropped it into target box at (455, 327)
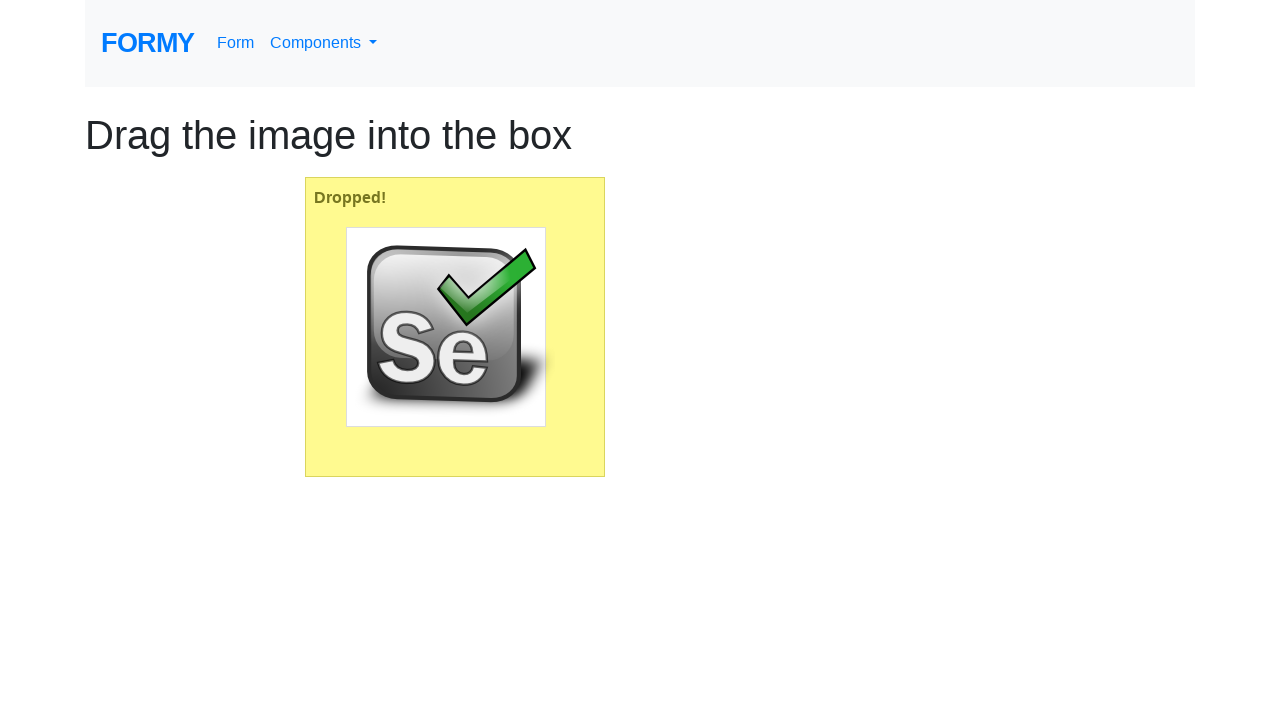

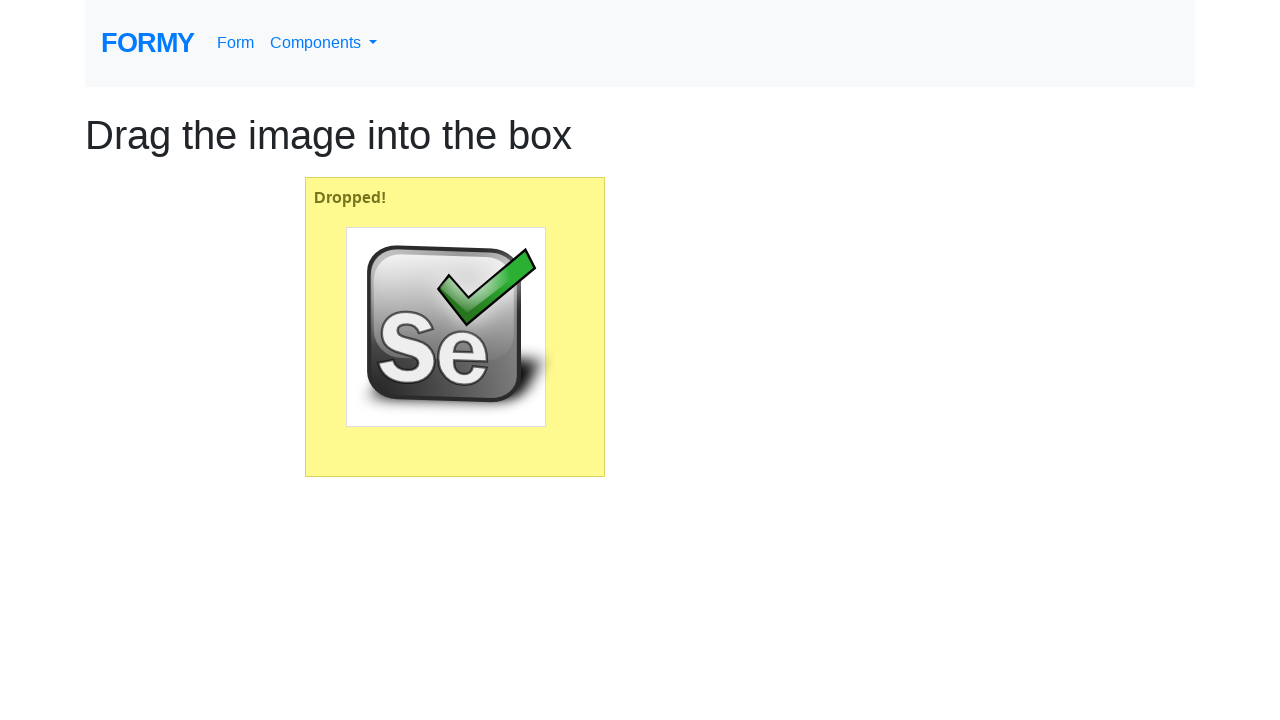